Tests skill builder functionality by selecting a warrior class and clicking on an absolute skill, then verifying the skill level counter

Starting URL: https://bdocodex.com/ru/skillbuilder/

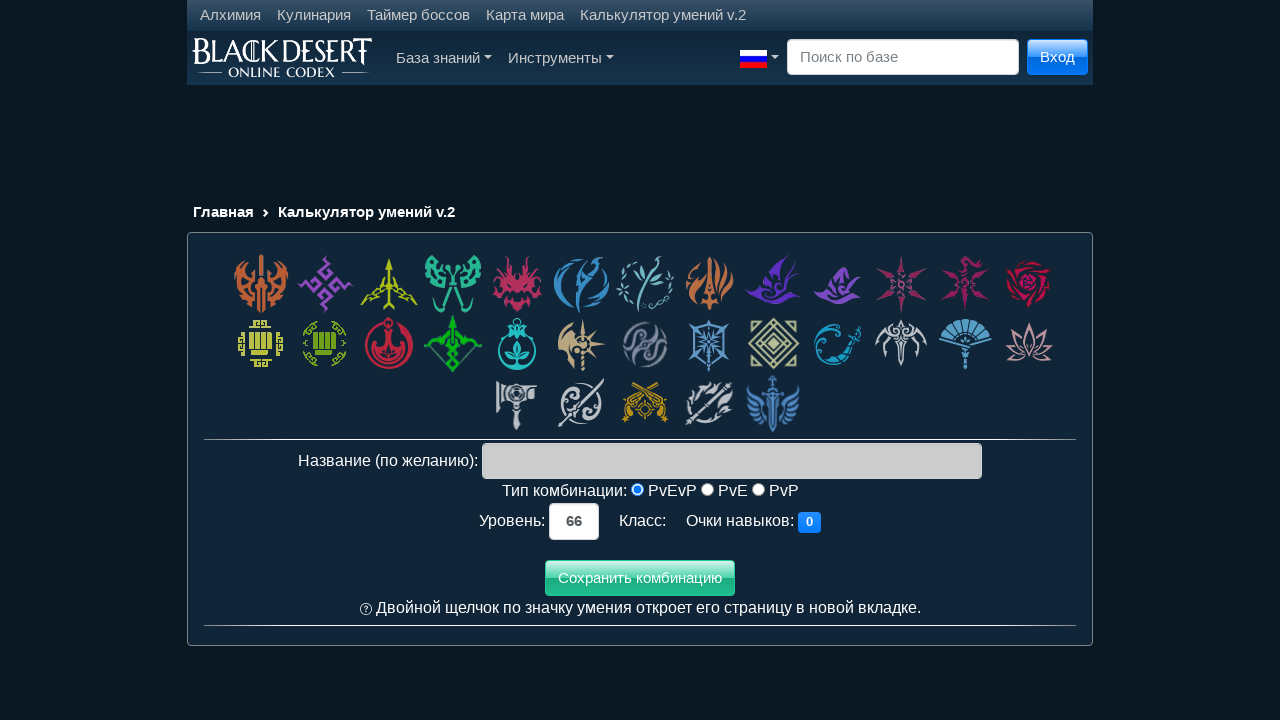

Waited for class cells to load on skill builder page
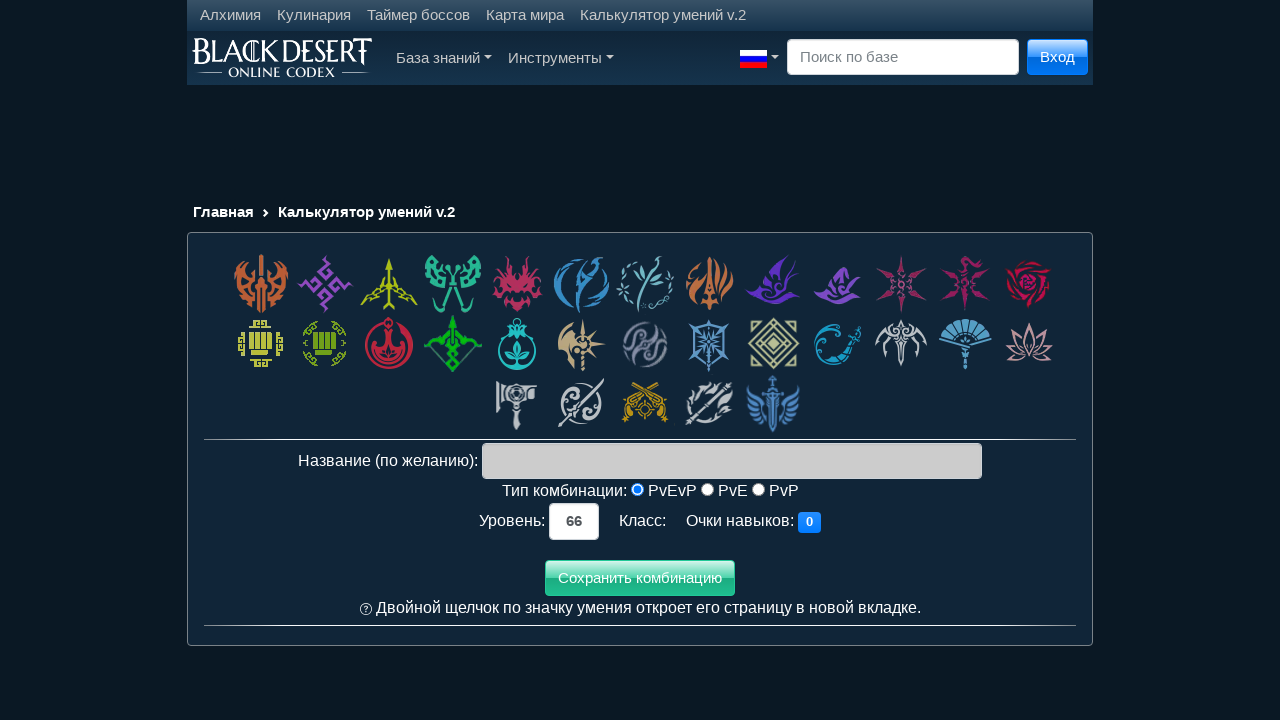

Clicked on Warrior class to select it at (261, 284) on div.class_cell:first-child > *
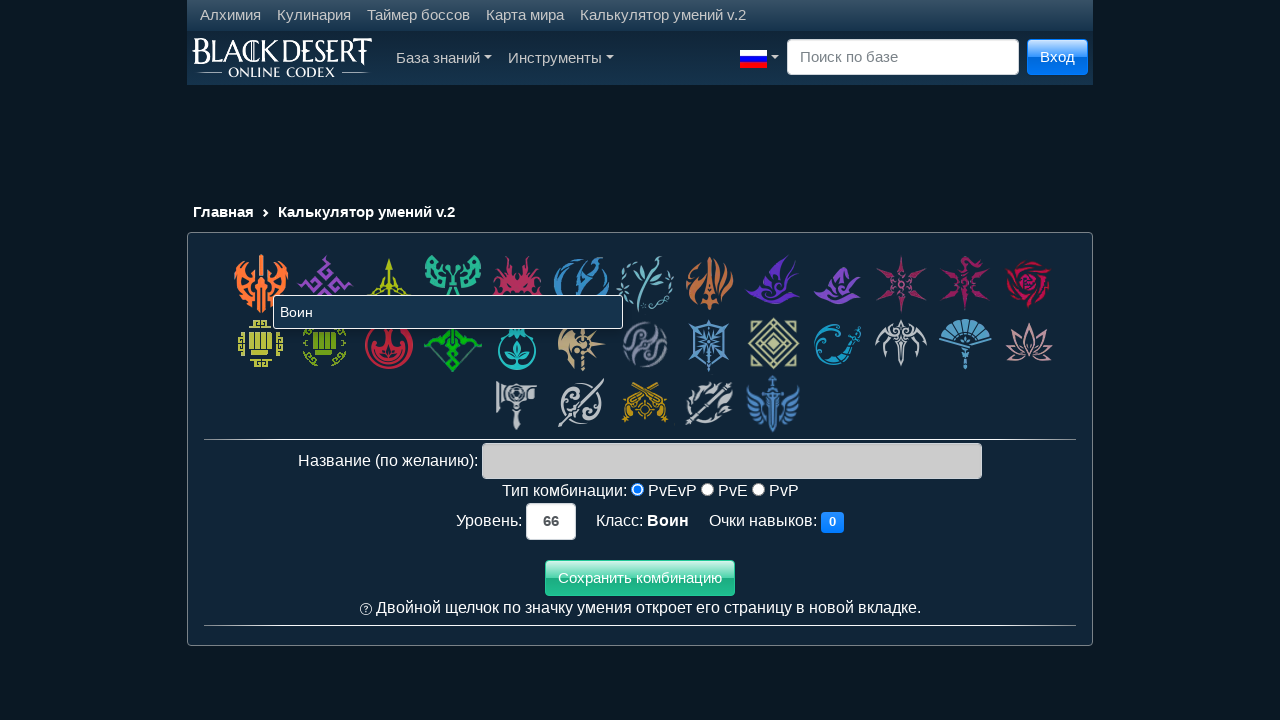

Waited for warrior skills to load, including Absolute skill
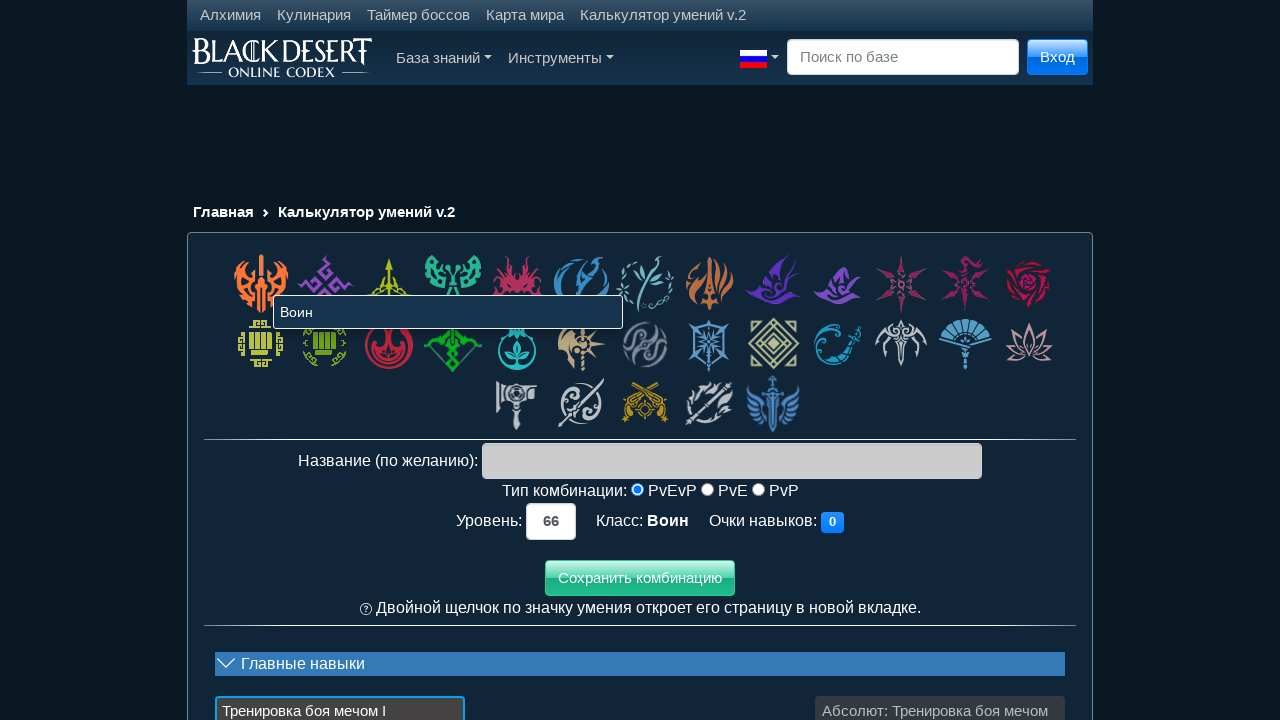

Clicked on Absolute skill (data-gid='618') at (940, 680) on div[data-gid='618']
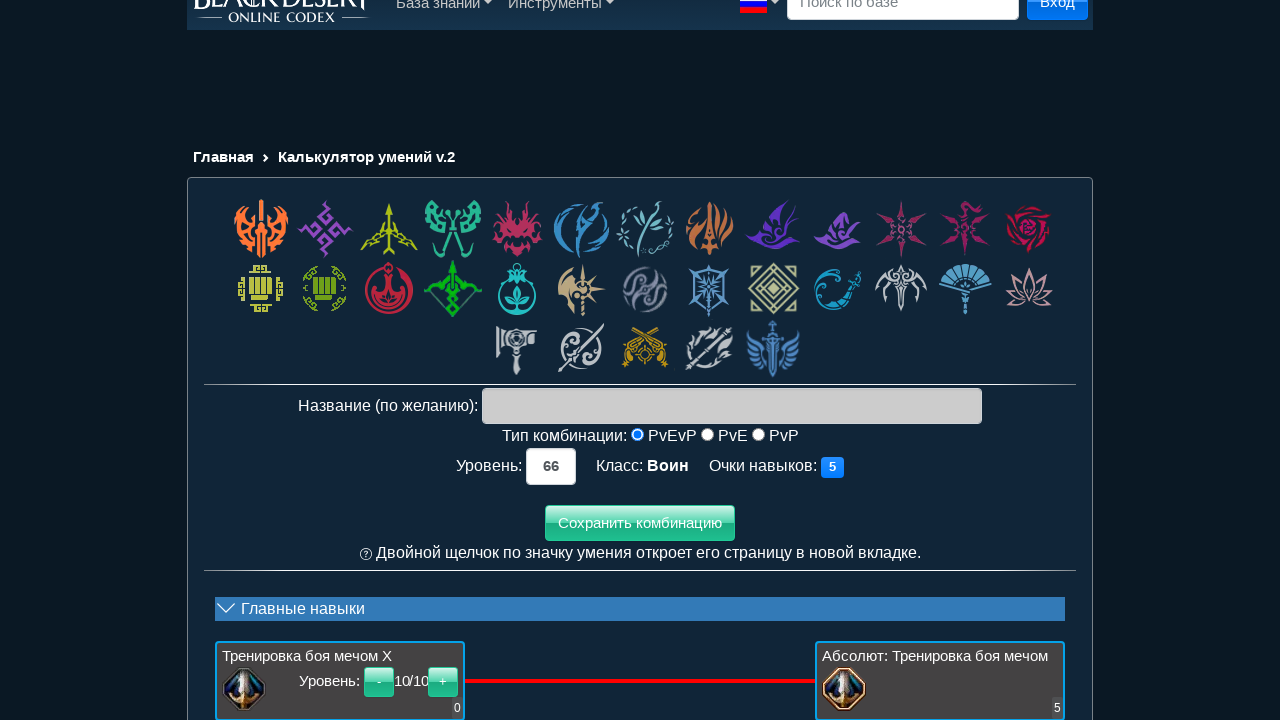

Waited for skill level counter element to appear
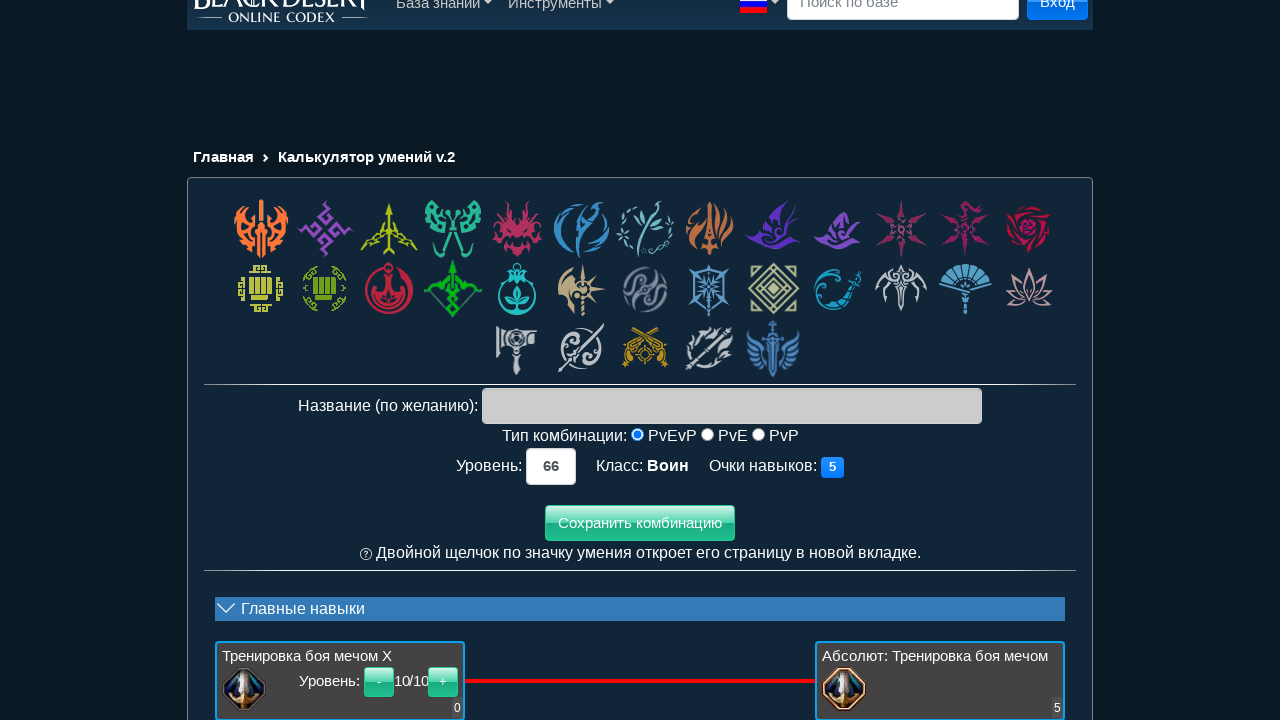

Located skill level counter element
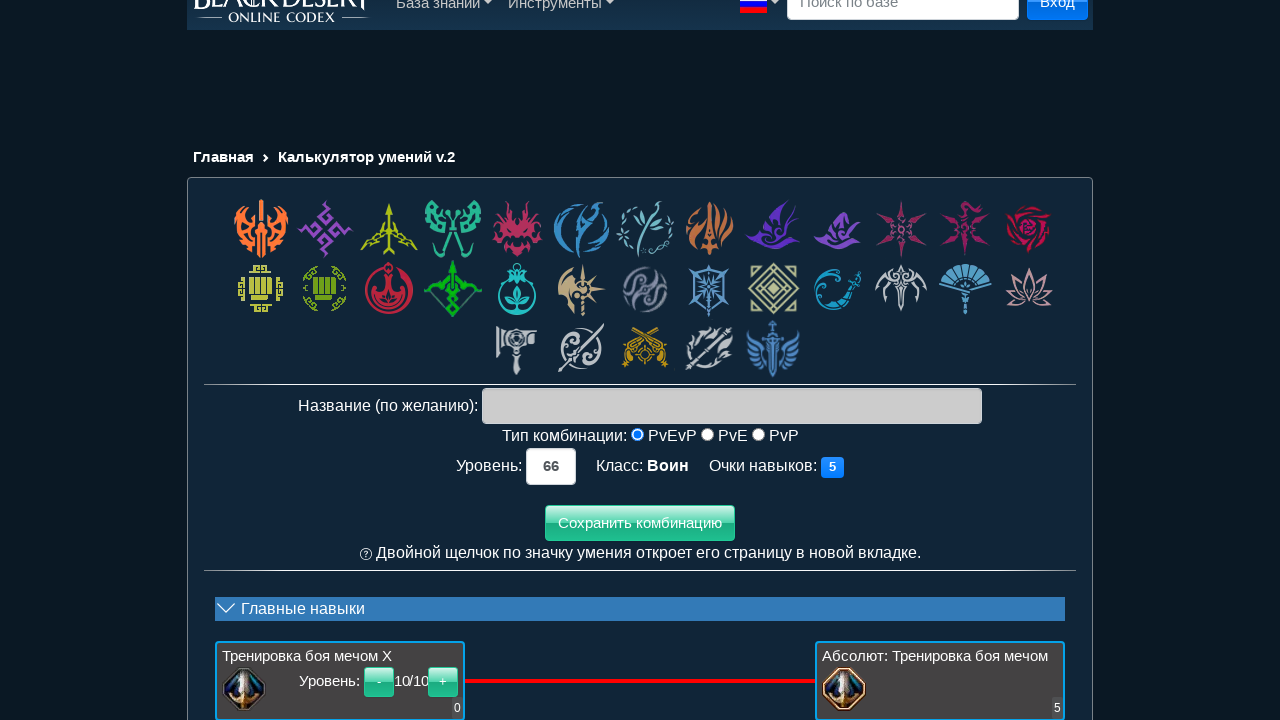

Verified skill level counter displays '10' as expected
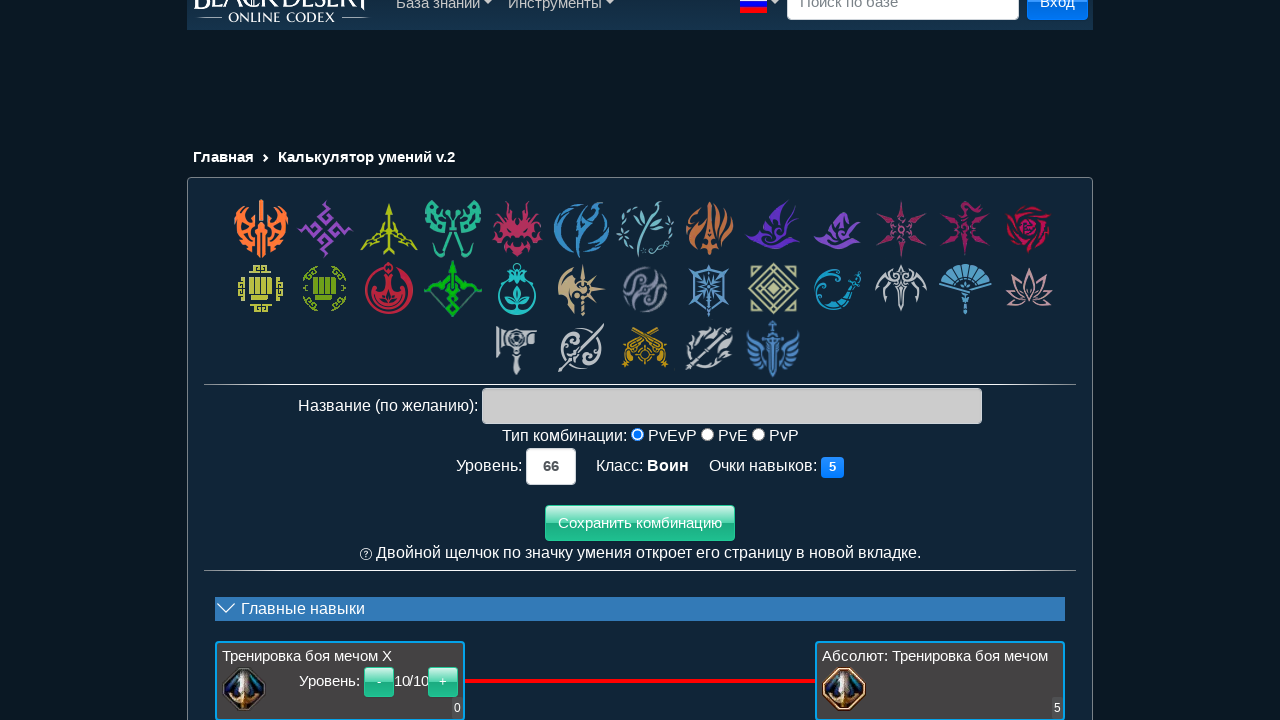

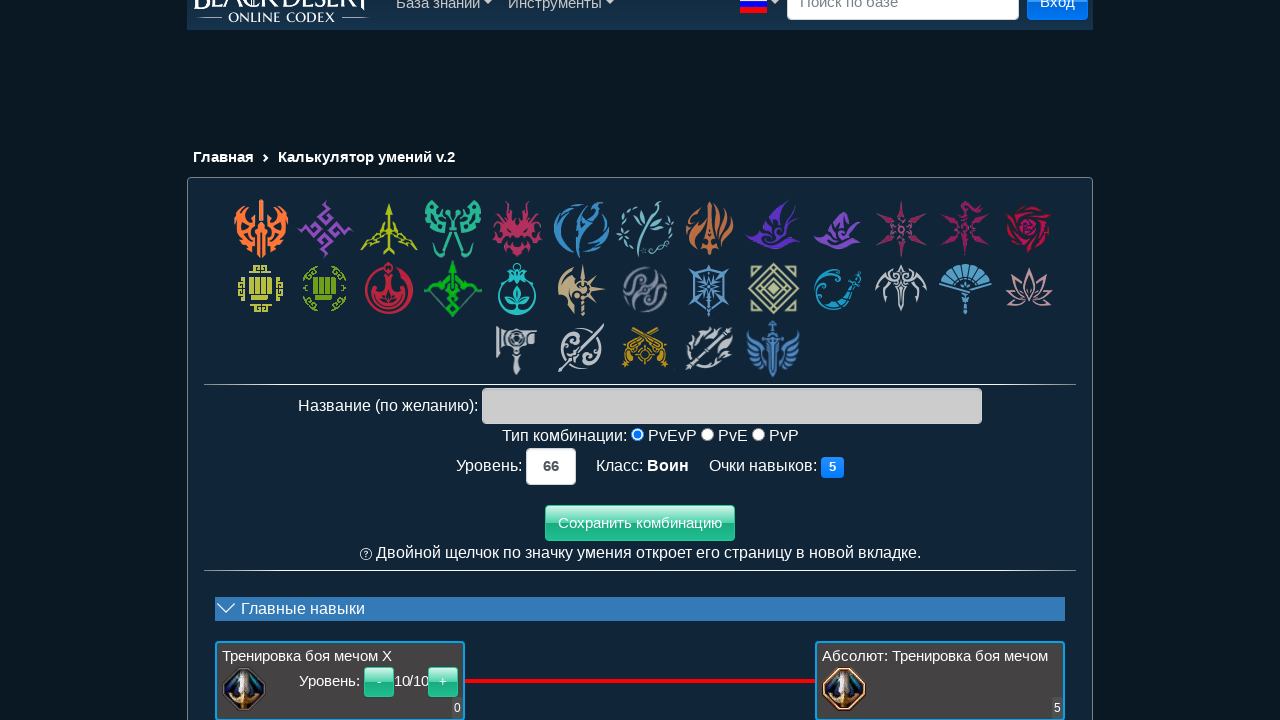